Tests marking individual todo items as complete

Starting URL: https://demo.playwright.dev/todomvc

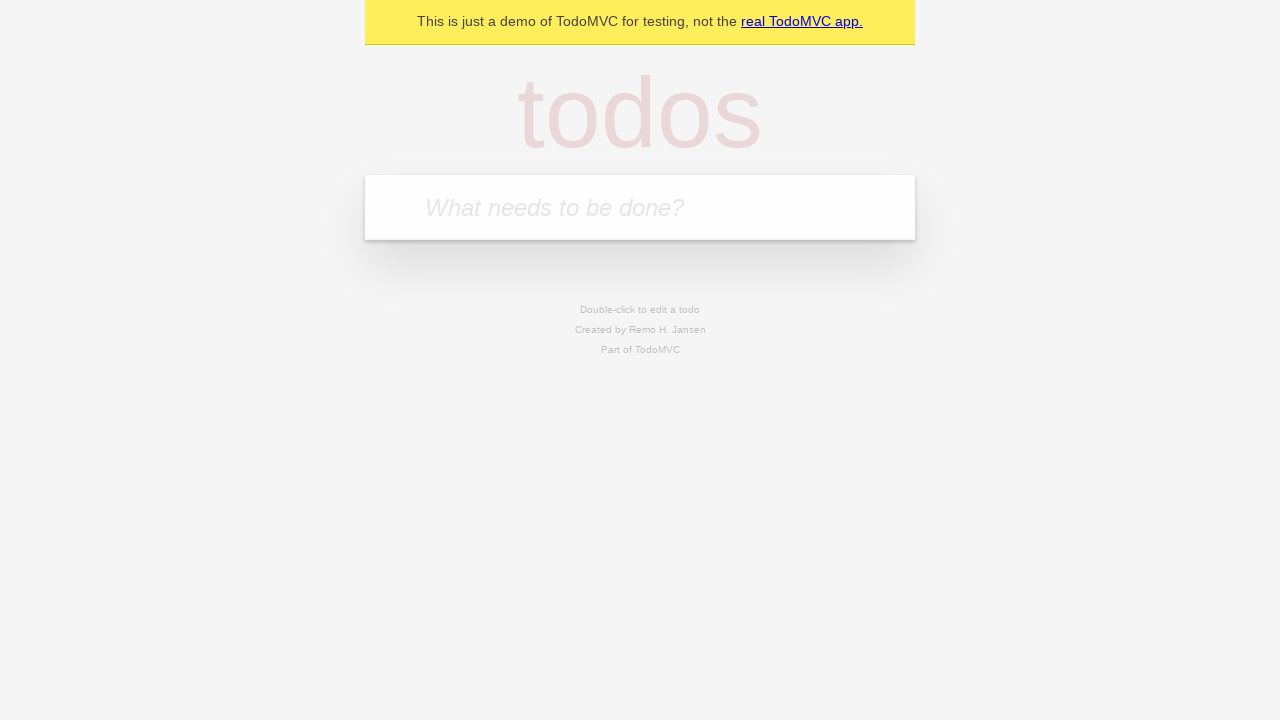

Filled new todo input with 'buy some cheese' on .new-todo
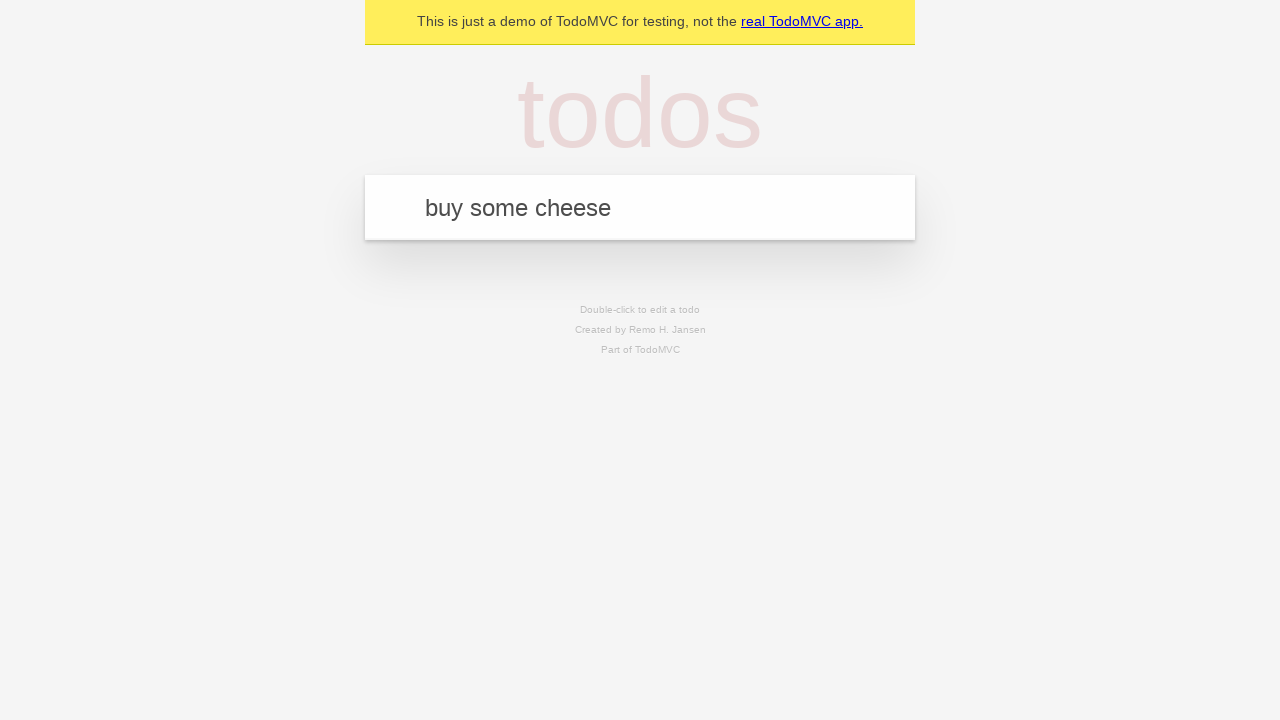

Pressed Enter to create first todo item on .new-todo
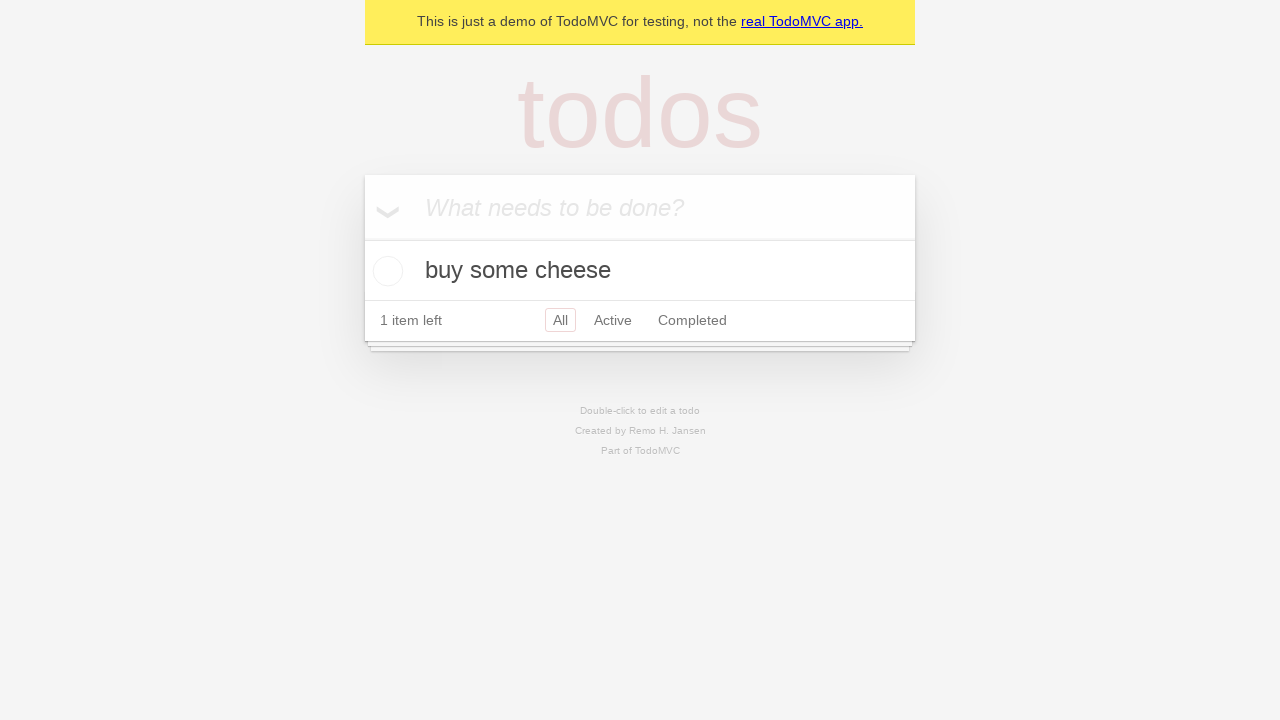

Filled new todo input with 'feed the cat' on .new-todo
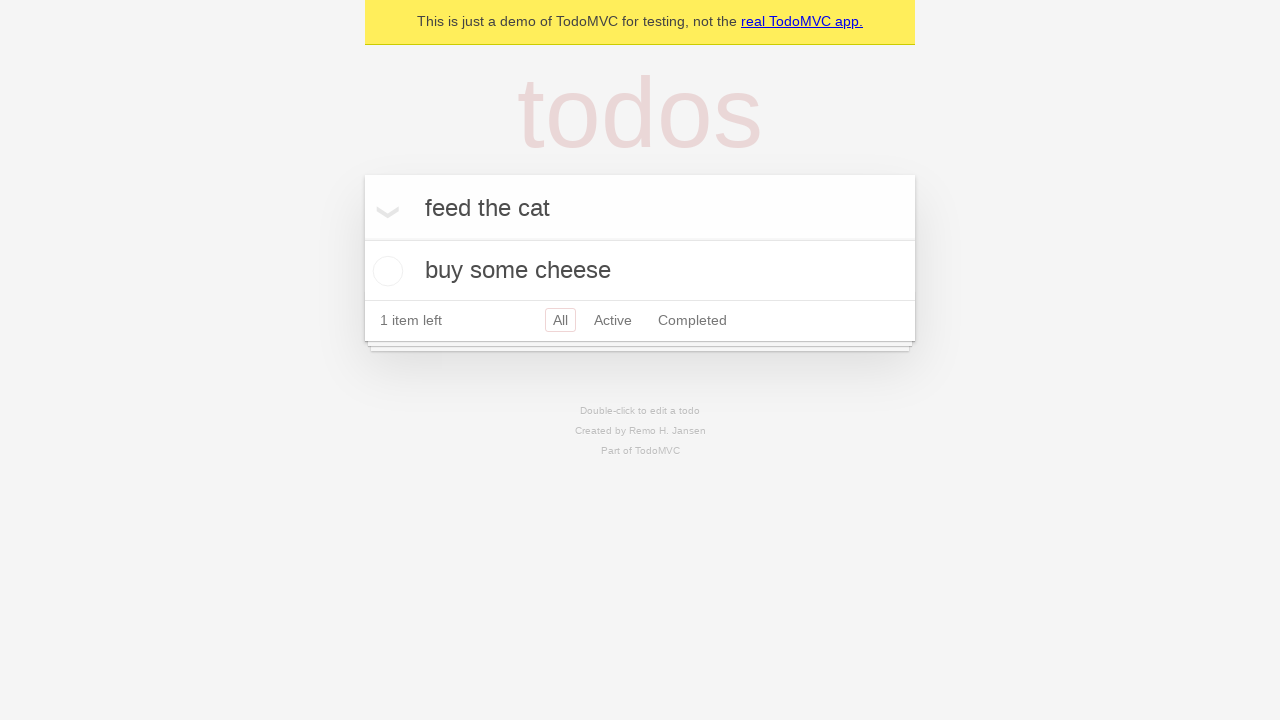

Pressed Enter to create second todo item on .new-todo
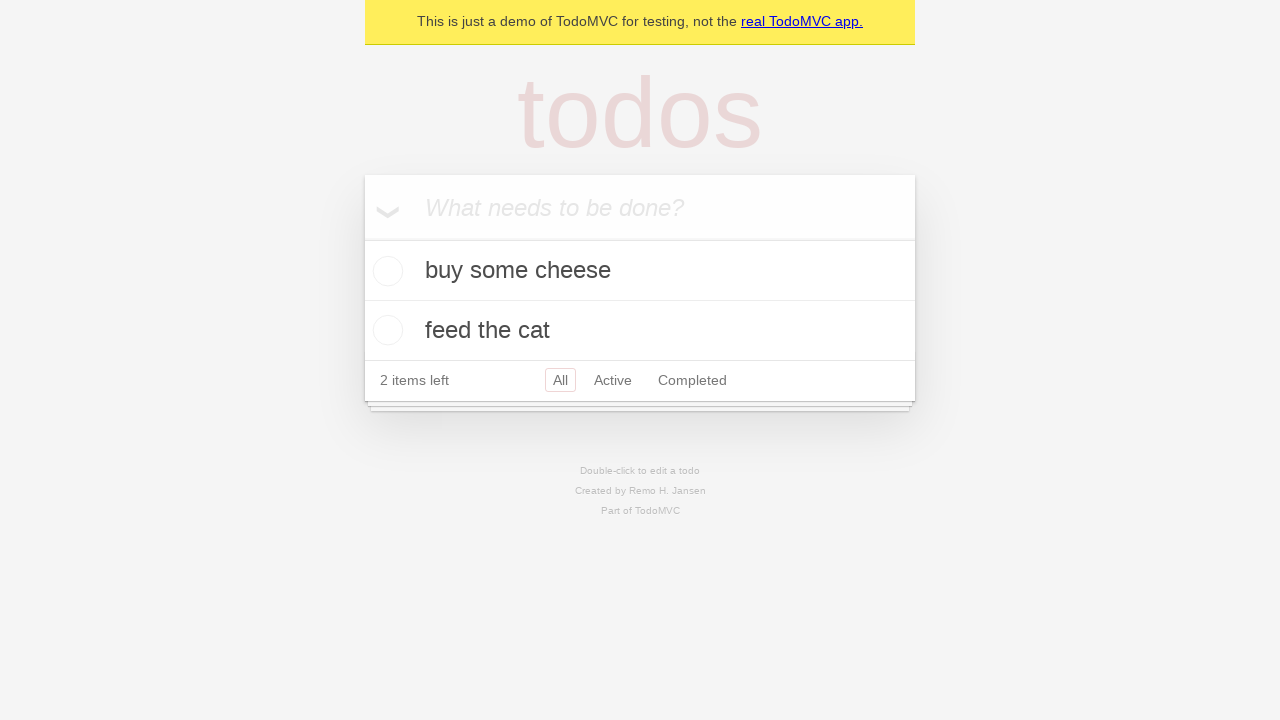

Waited for second todo item to appear in list
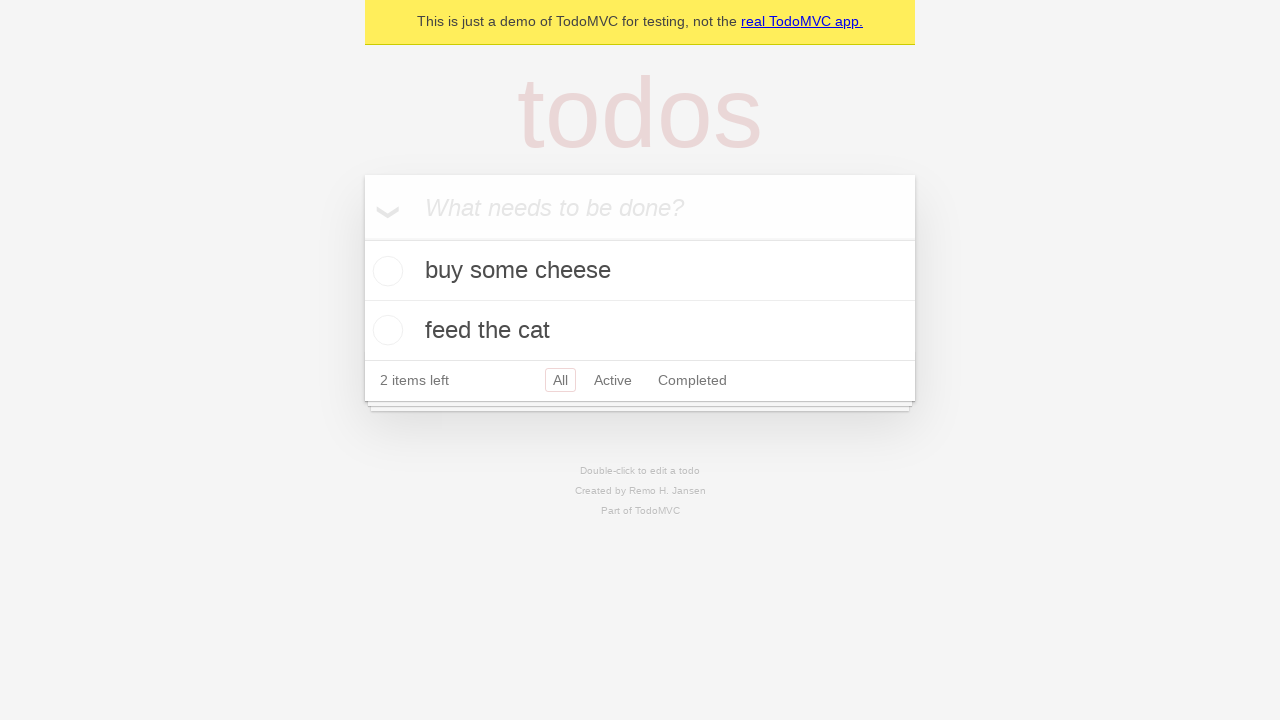

Located first todo item
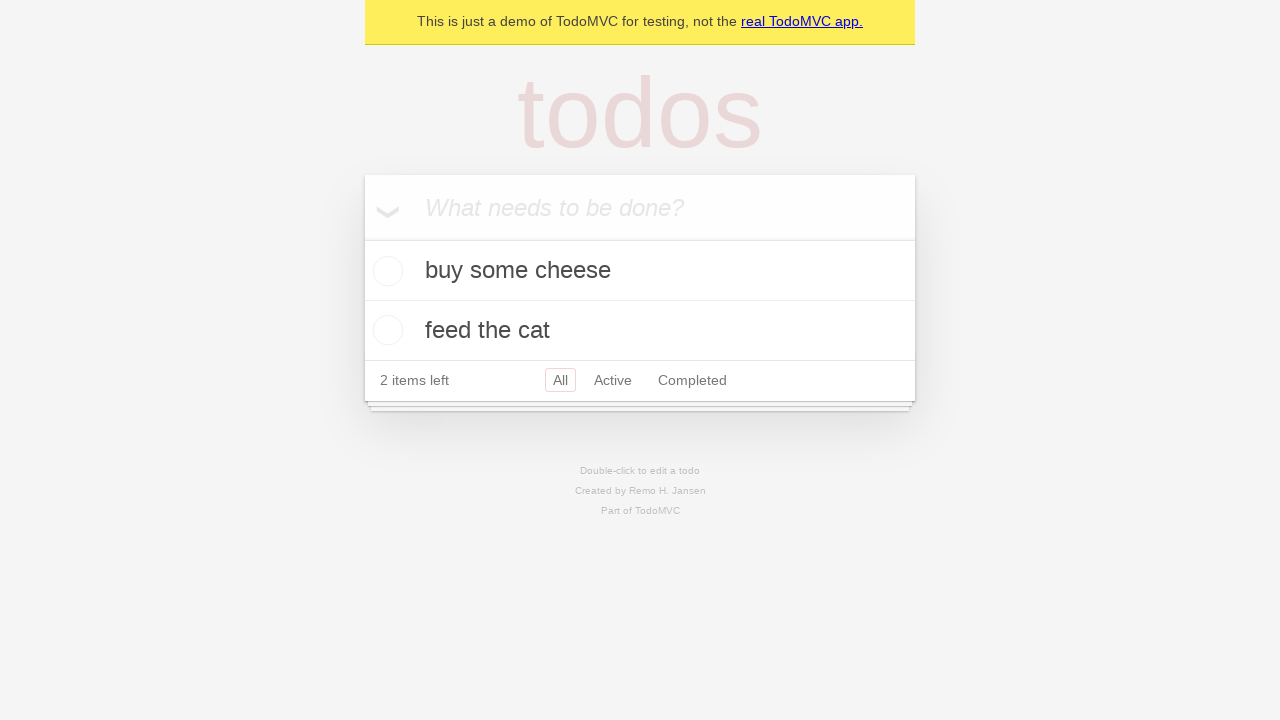

Marked first todo item as complete at (385, 271) on .todo-list li >> nth=0 >> .toggle
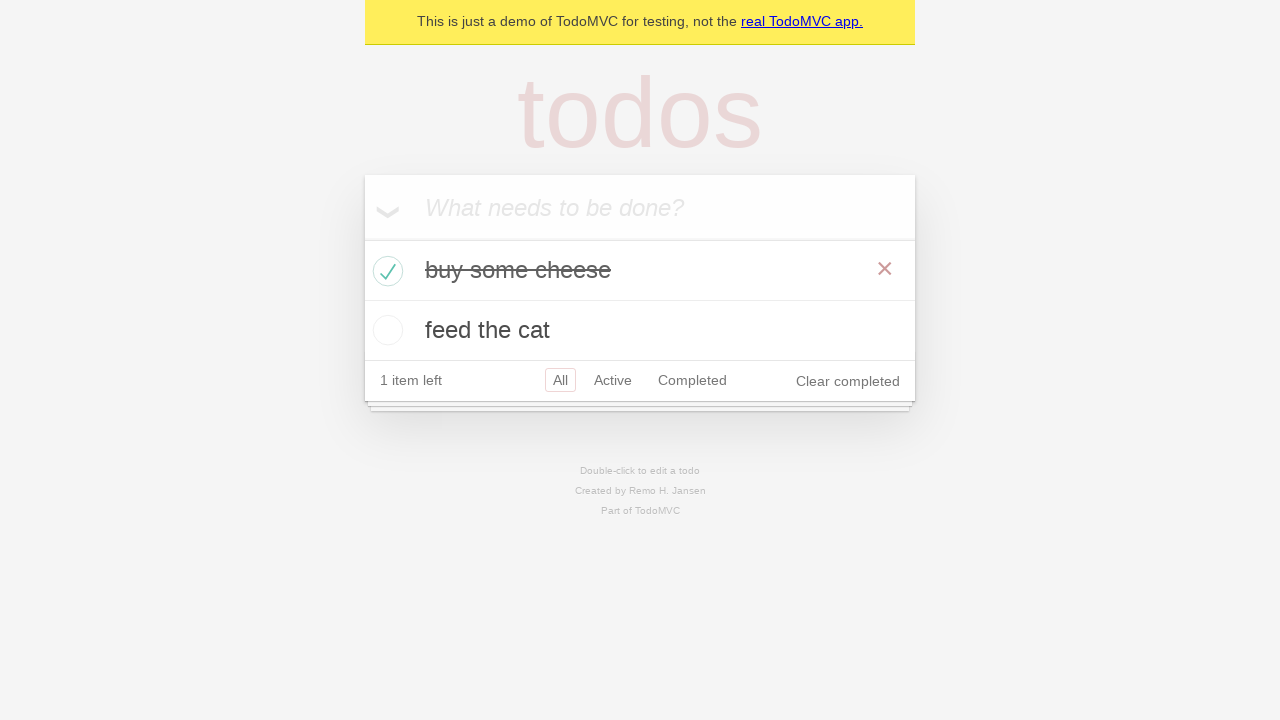

Located second todo item
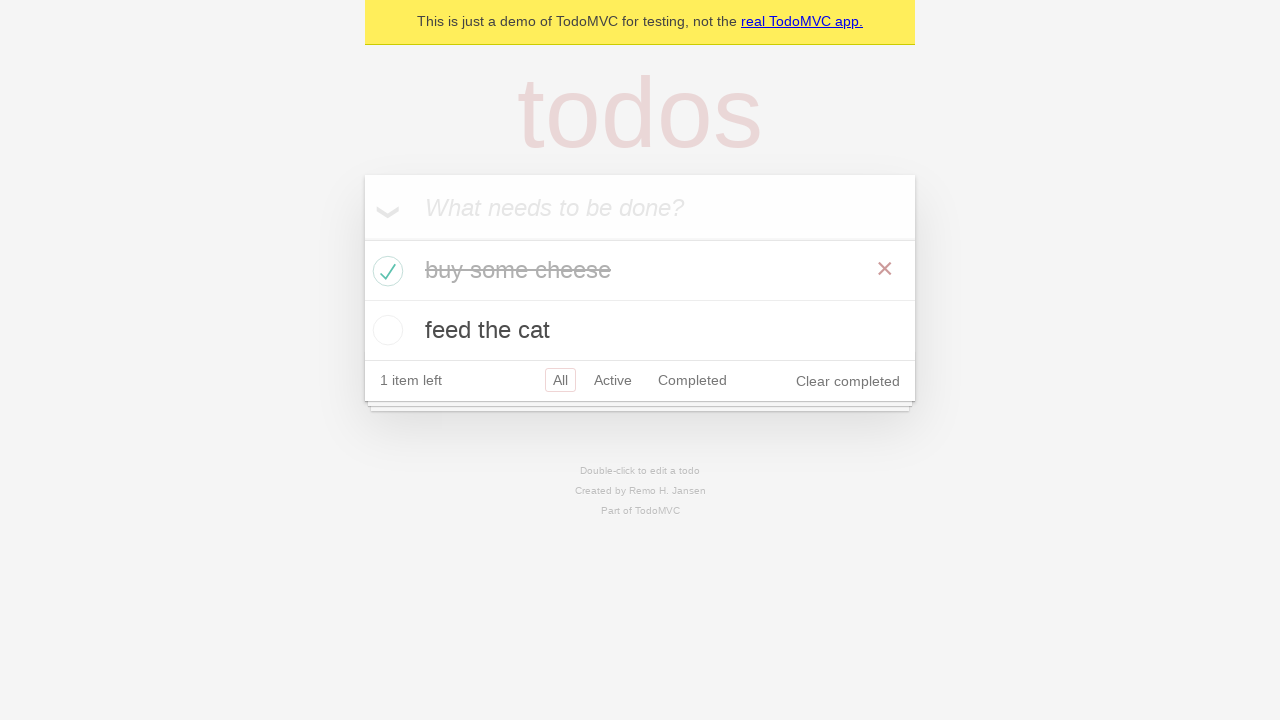

Marked second todo item as complete at (385, 330) on .todo-list li >> nth=1 >> .toggle
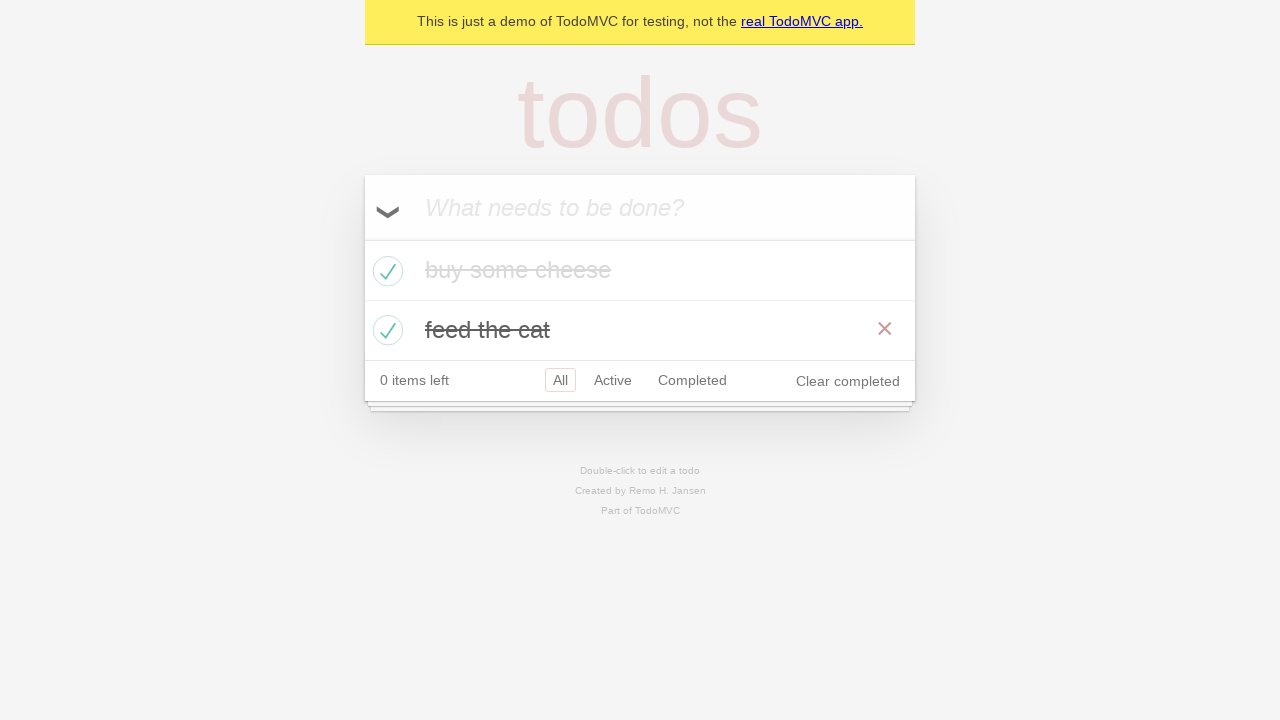

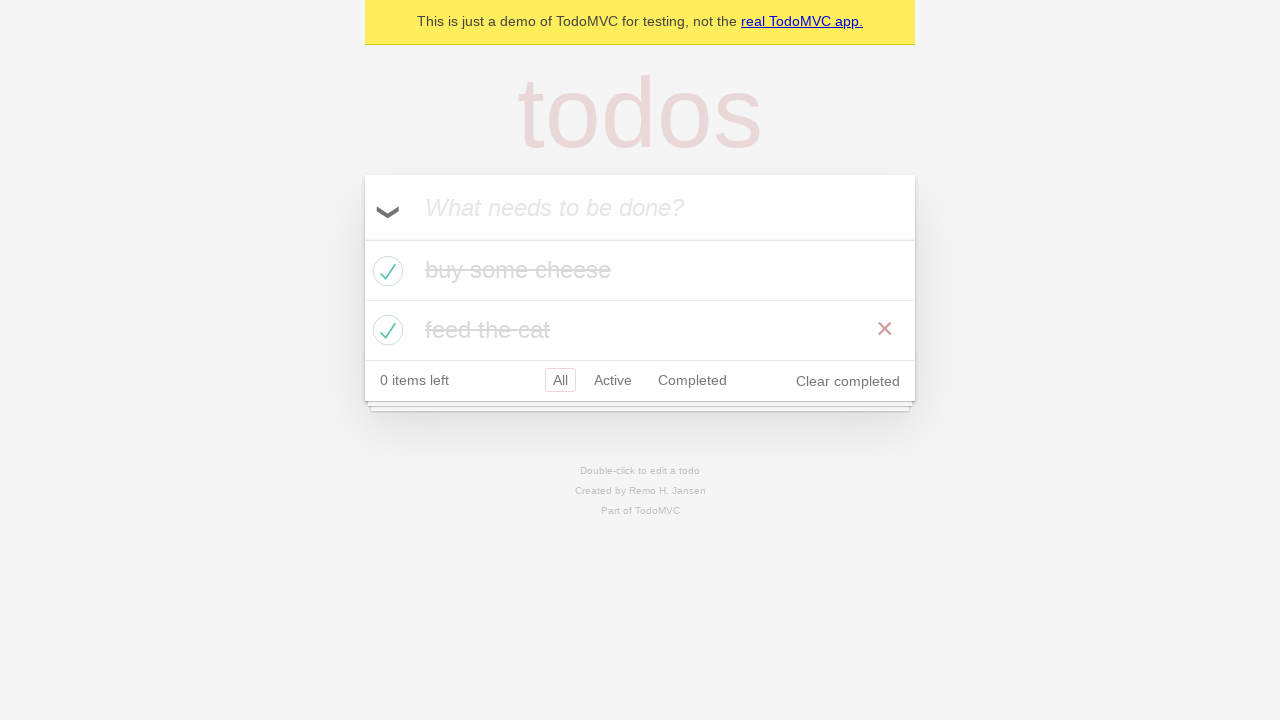